Tests that clicking a radio button for "Round Trip" changes the CSS style of a related element, verifying the opacity changes to indicate the element is enabled.

Starting URL: https://rahulshettyacademy.com/dropdownsPractise/

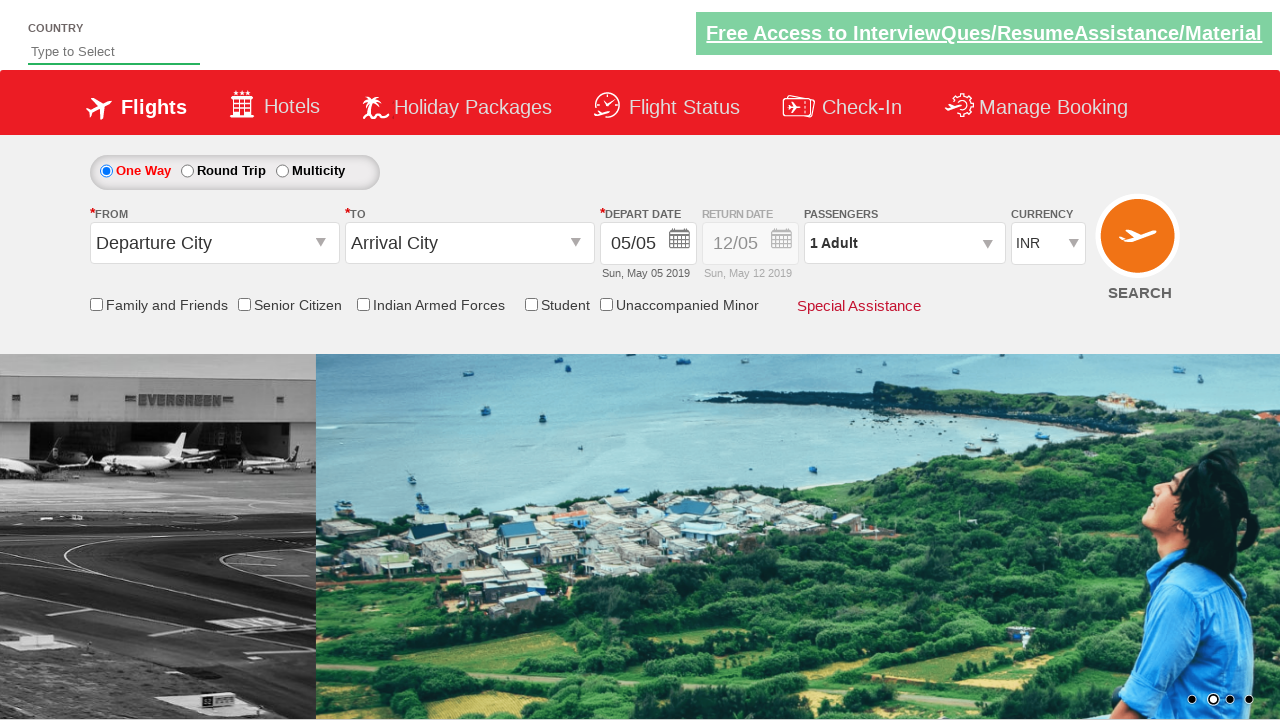

Clicked the 'Round Trip' radio button at (187, 171) on #ctl00_mainContent_rbtnl_Trip_1
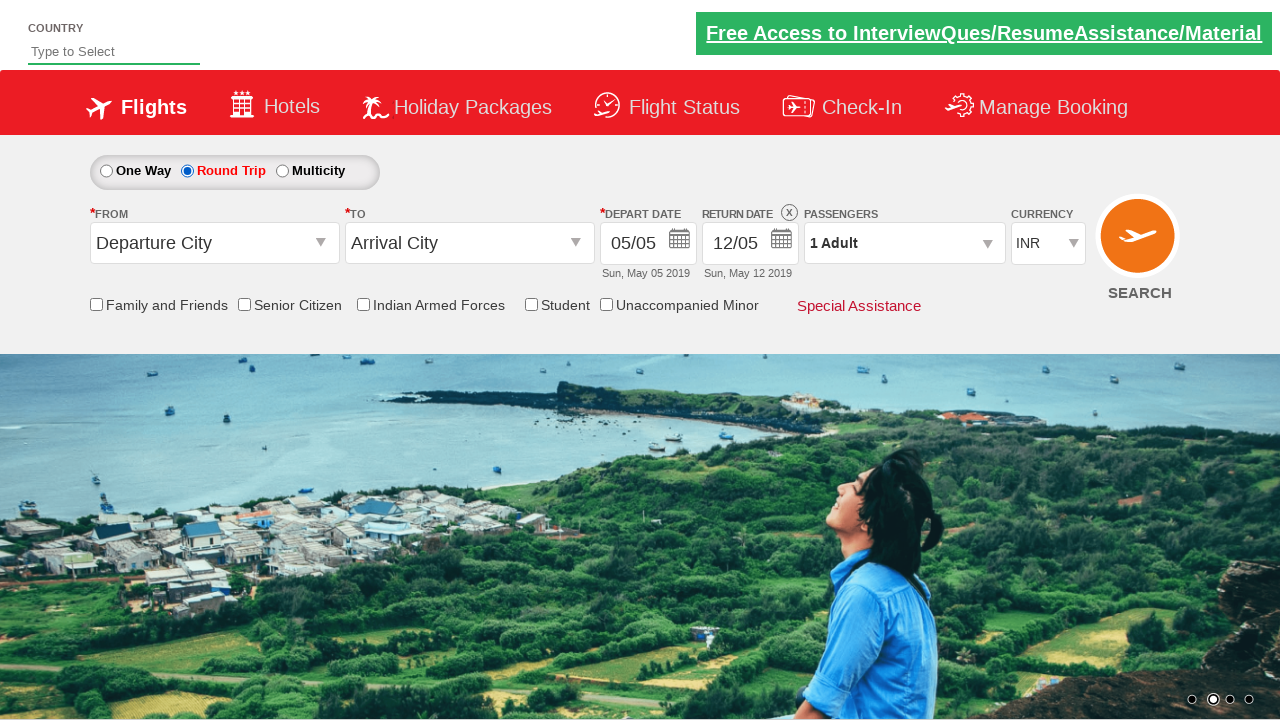

Waited 500ms for CSS transition to complete
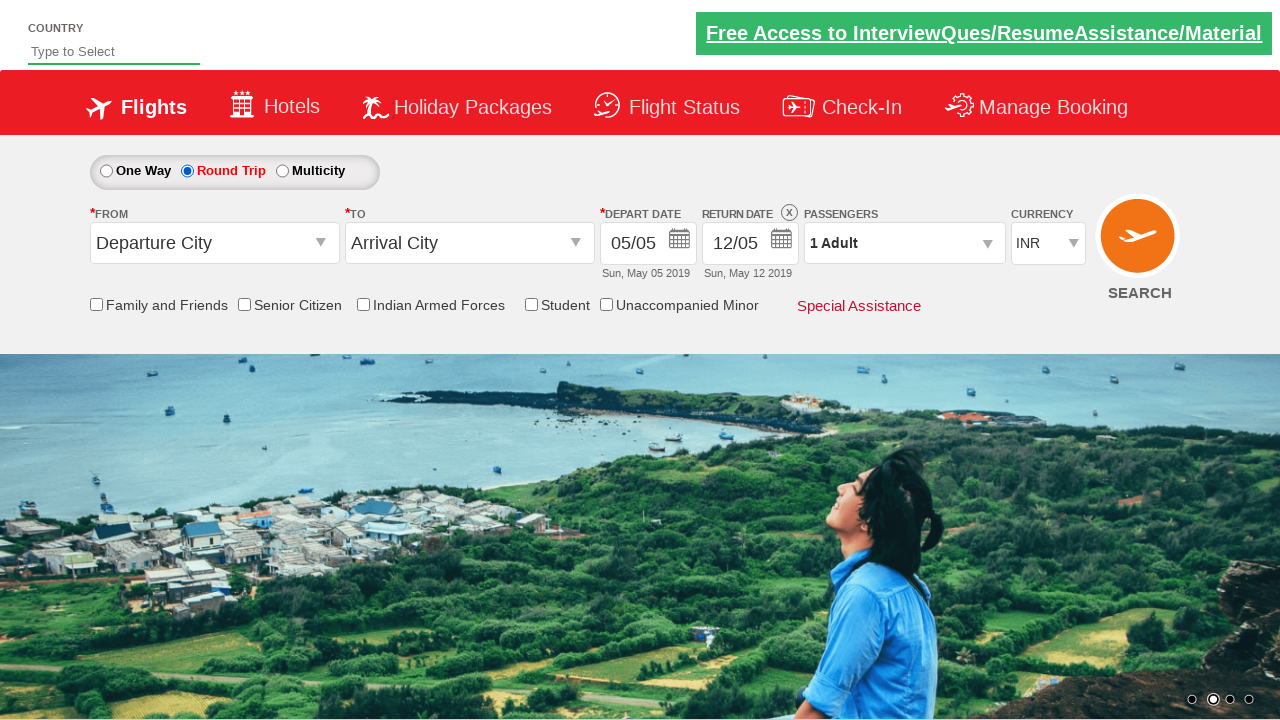

Located the element #Div1
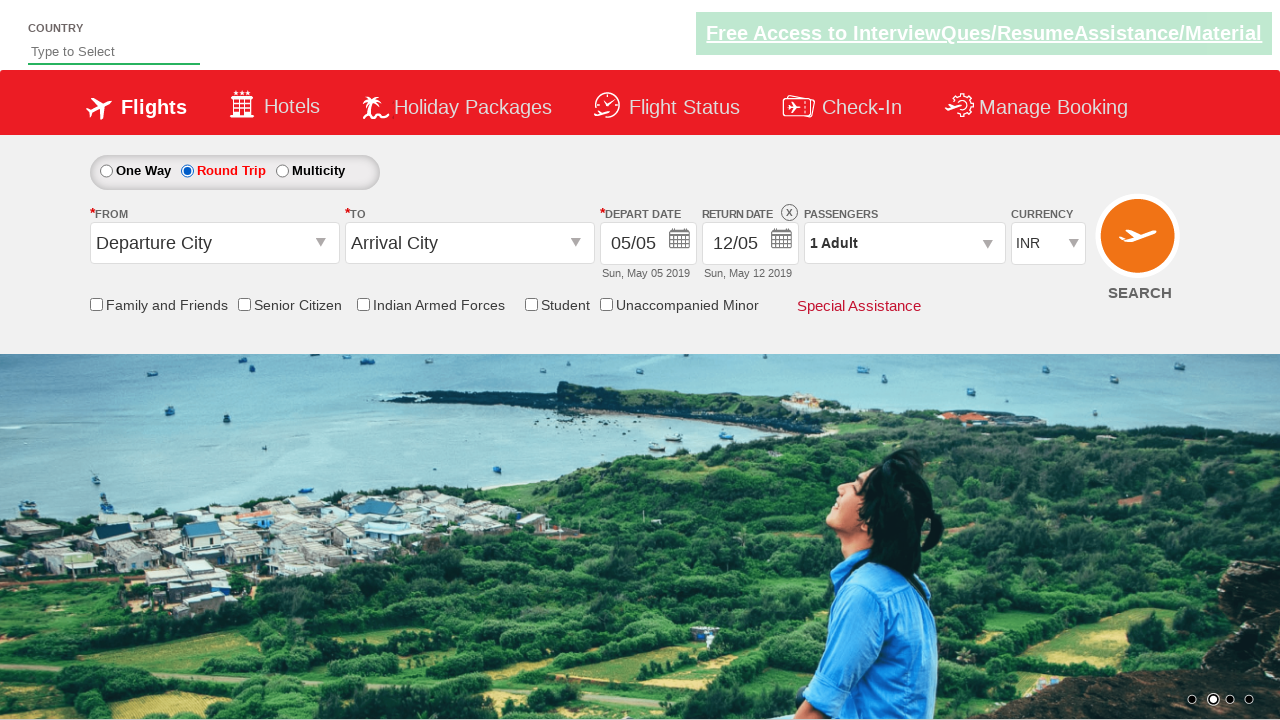

Retrieved style attribute from #Div1
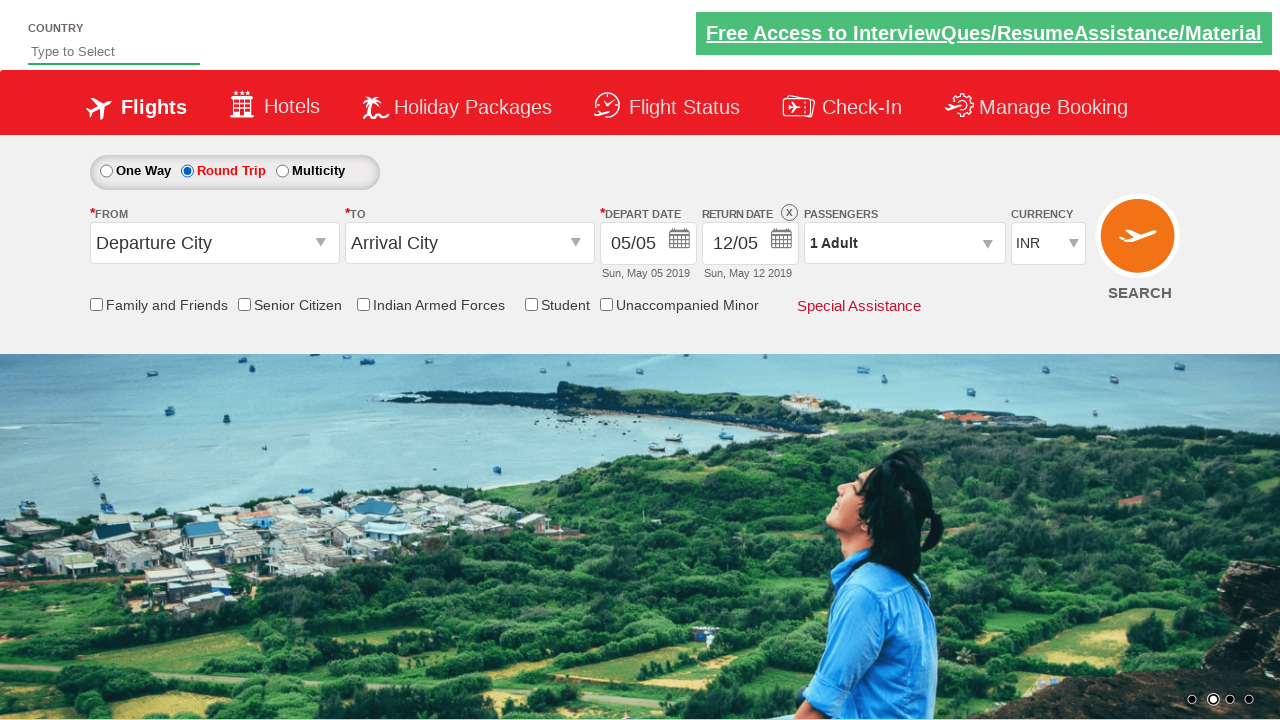

Verified that #Div1 has opacity: 1 in style, confirming enabled state after Round Trip selection
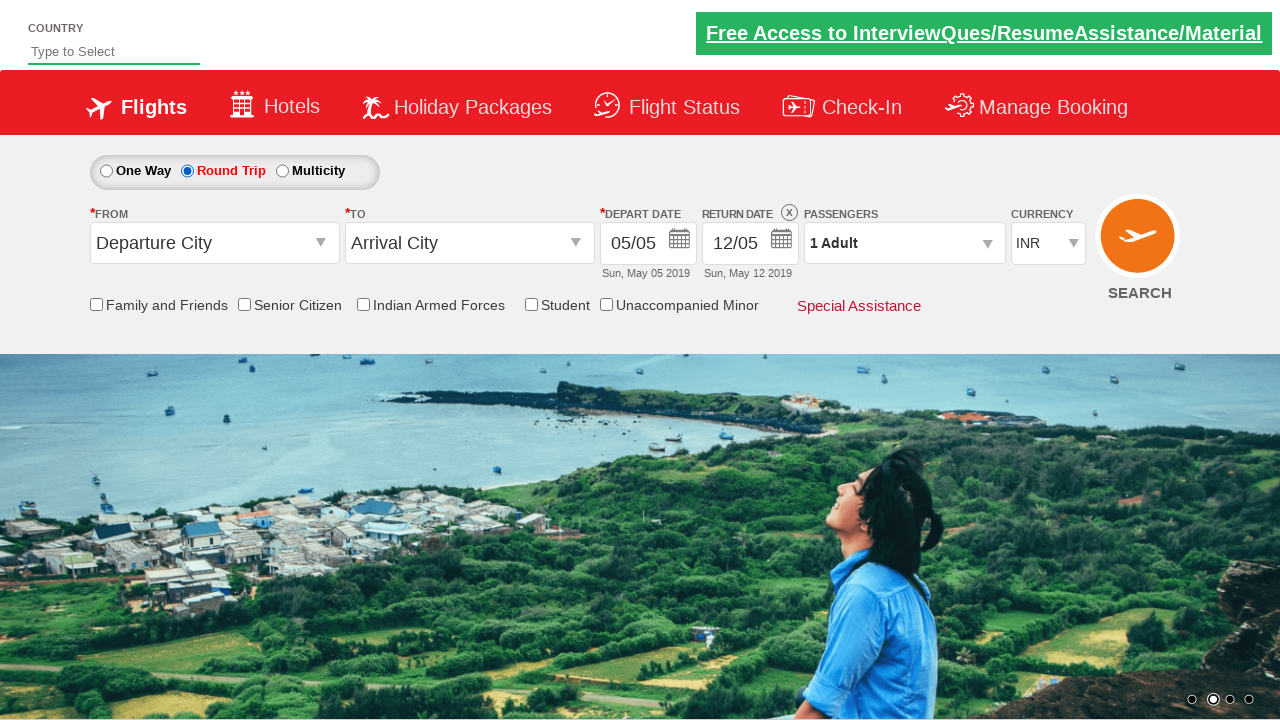

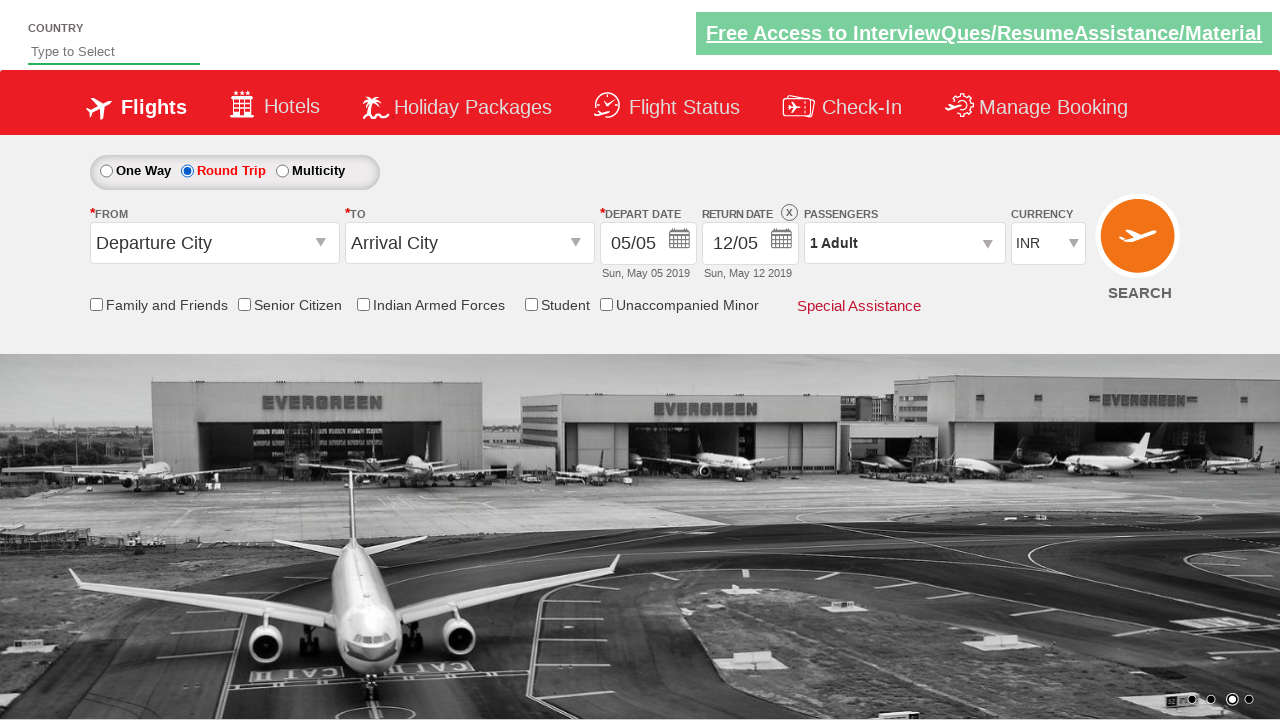